Tests text box form functionality by filling in user name, email, current address, and permanent address fields on a demo QA form page.

Starting URL: https://demoqa.com/text-box

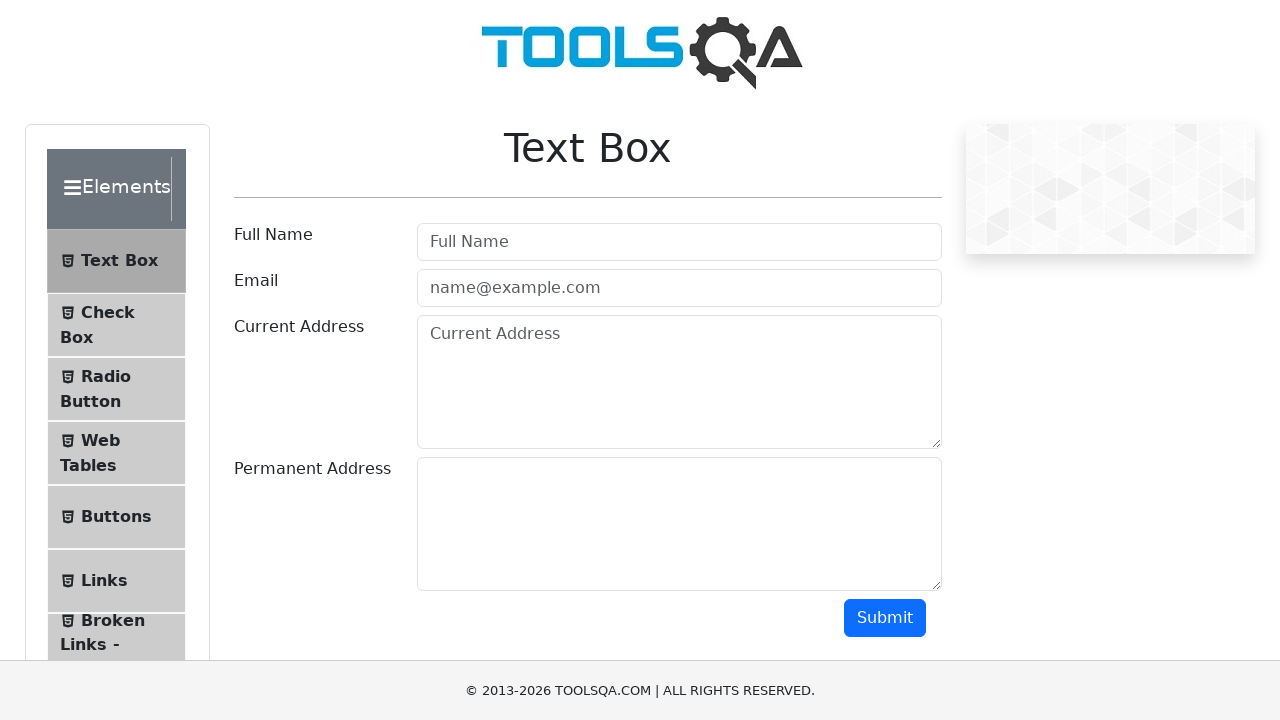

Filled user name field with 'ajinkya' on #userName
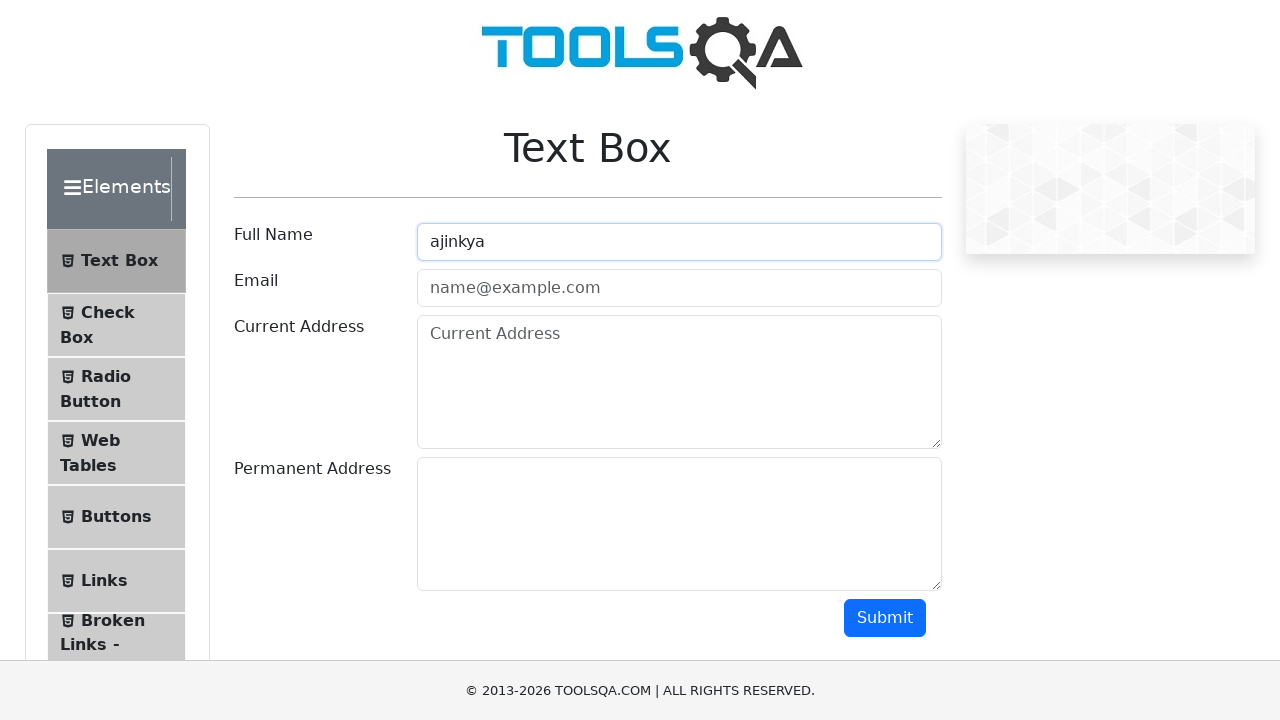

Filled user email field with 'ajinkya09@gmail.com' on #userEmail
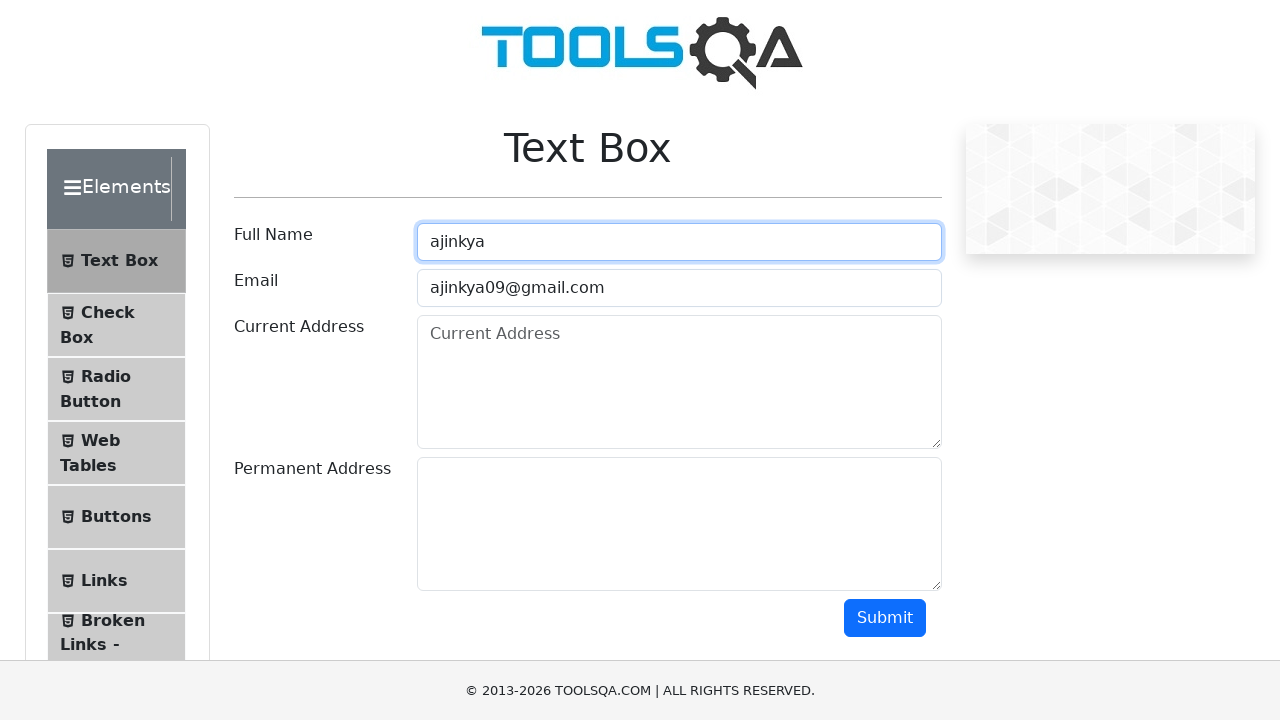

Filled current address field with 'manjri pune' on textarea[placeholder='Current Address']
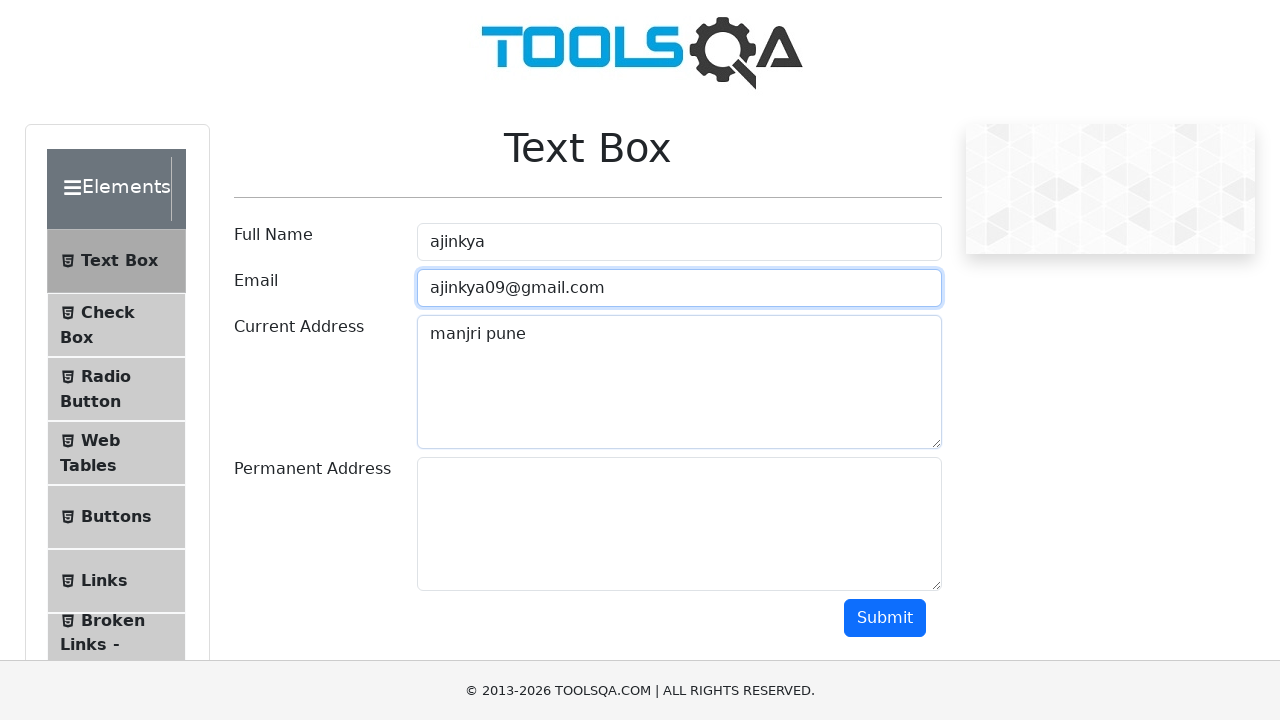

Filled permanent address field with 'bramhapuri, chandrapur' on #permanentAddress
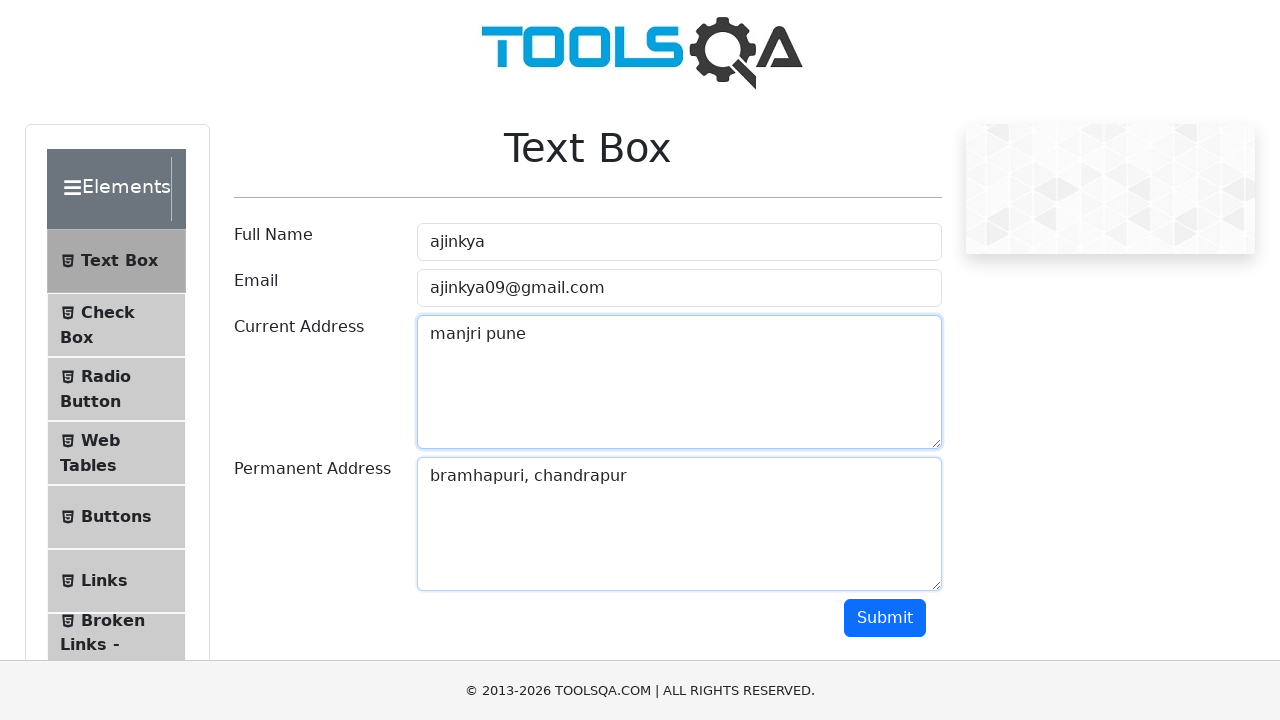

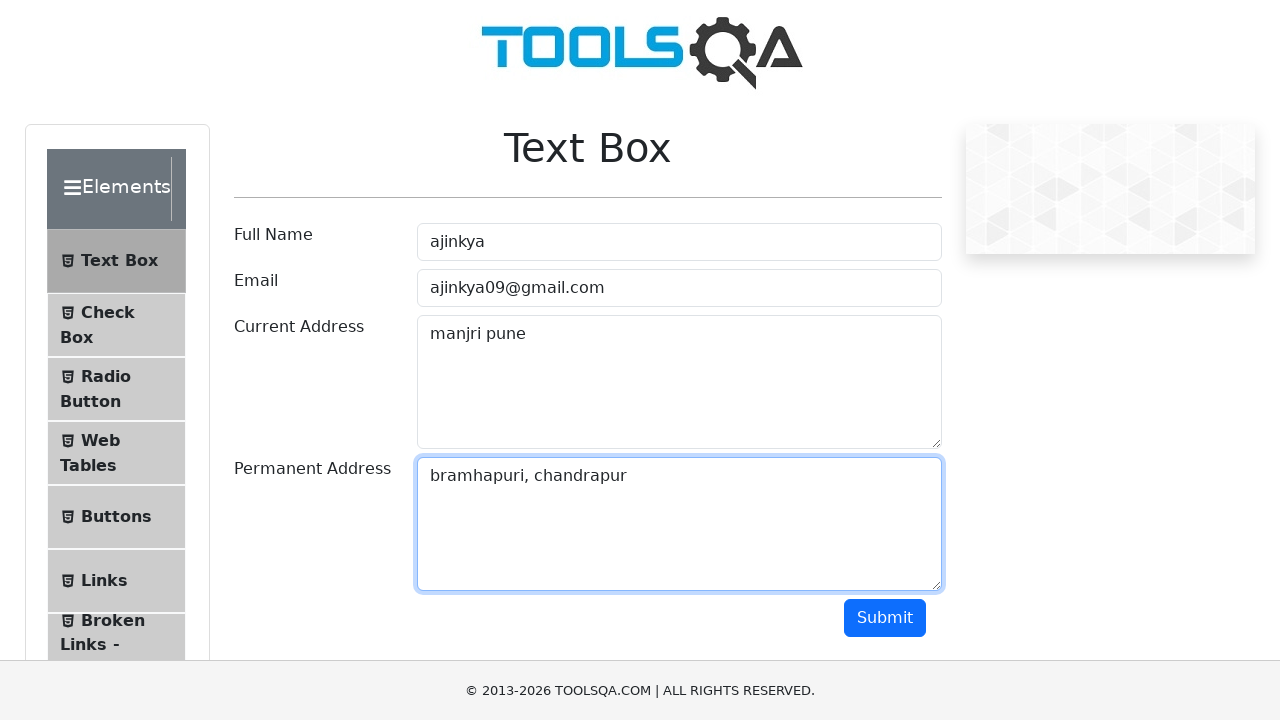